Tests opening a new window and verifying content in the new window

Starting URL: https://demoqa.com/browser-windows

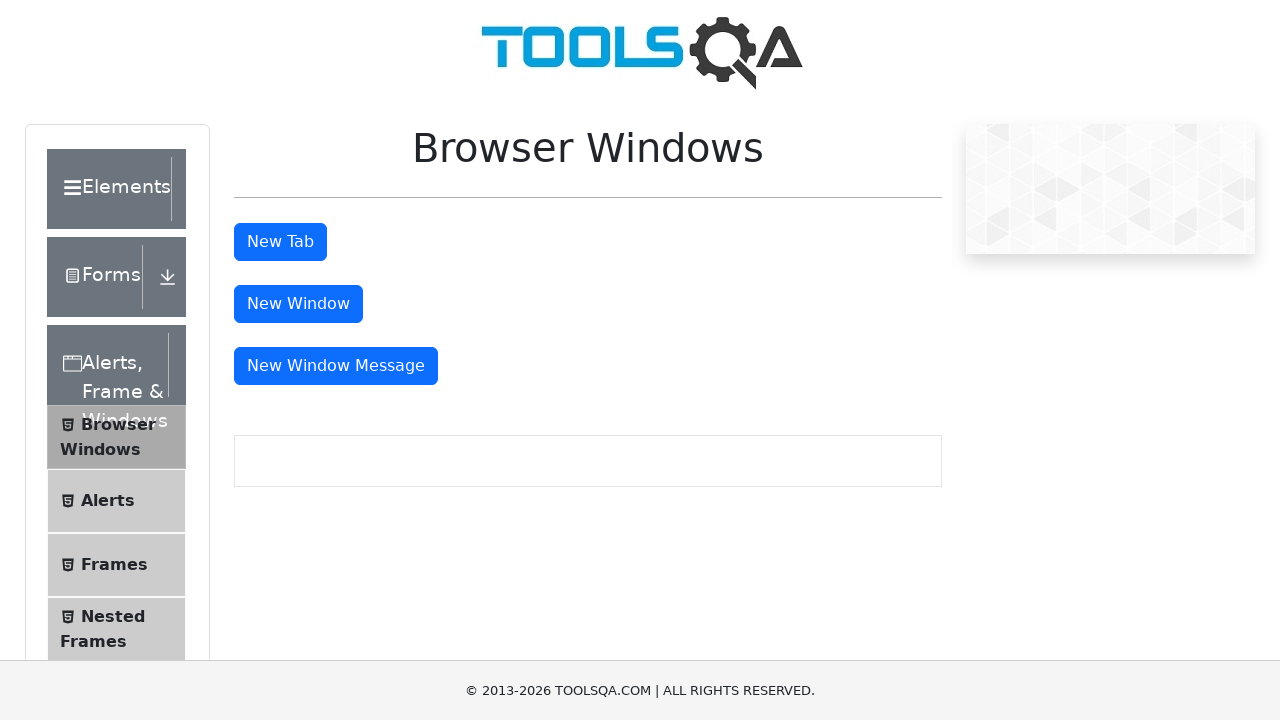

Clicked new window button to open a new window at (298, 304) on #windowButton
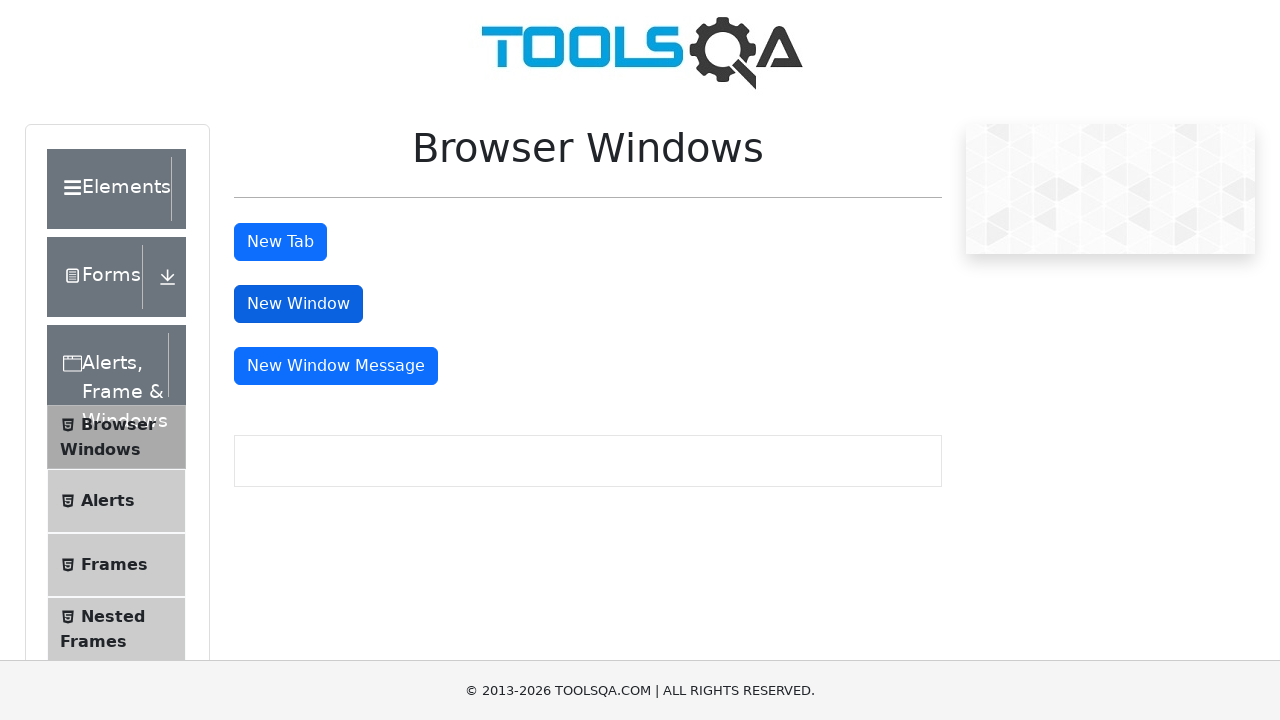

New window page object captured
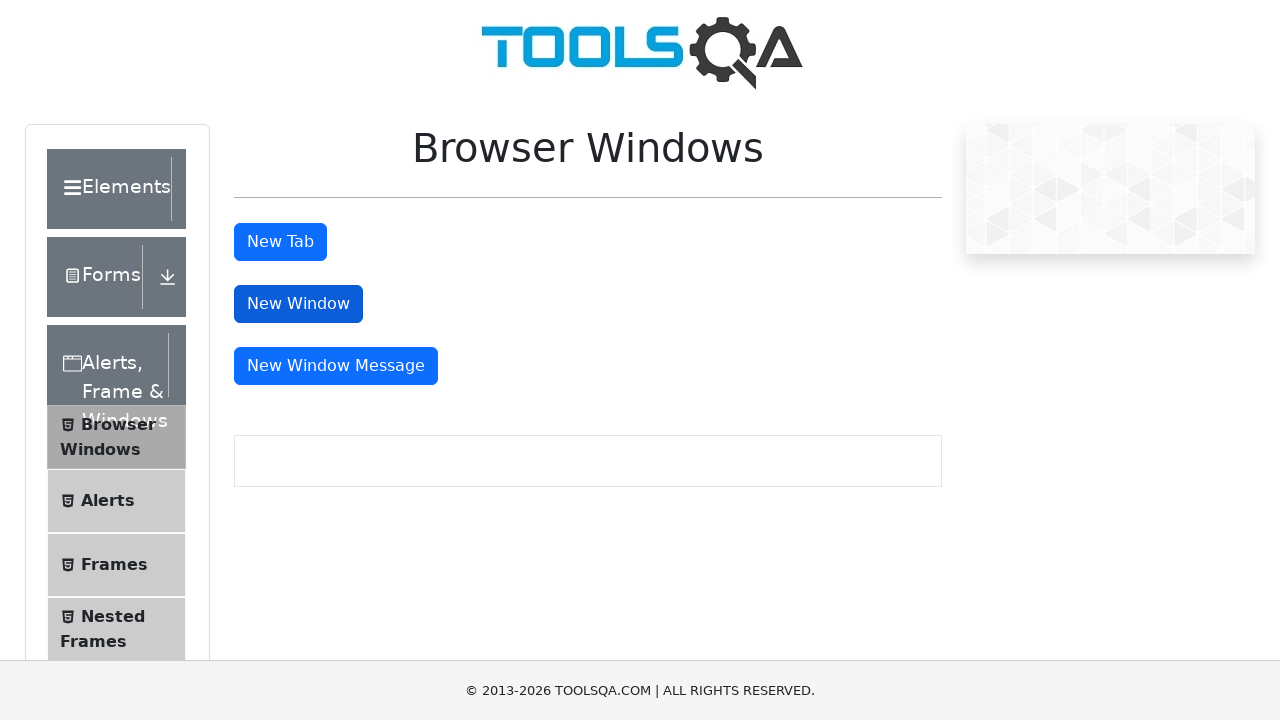

Waited for sample heading to load in new window
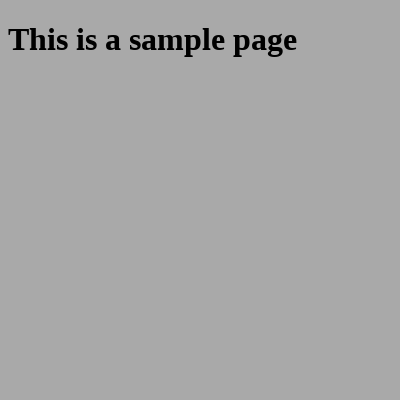

Closed the new window
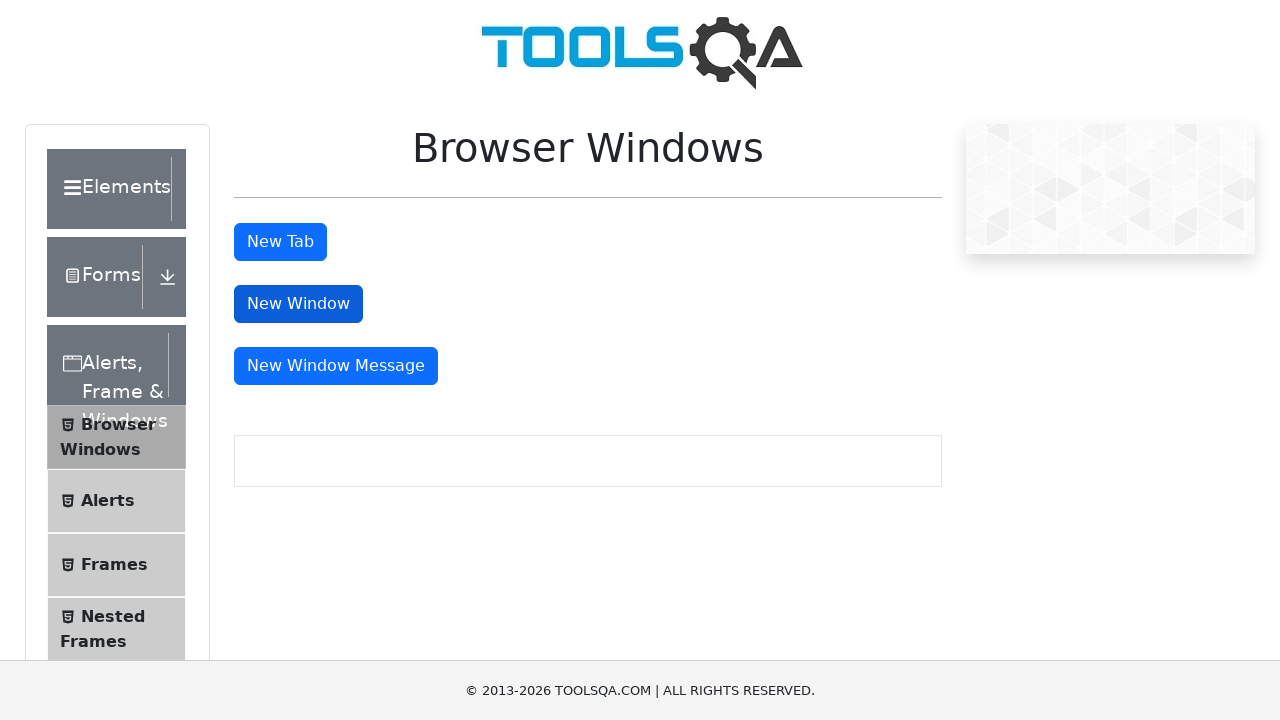

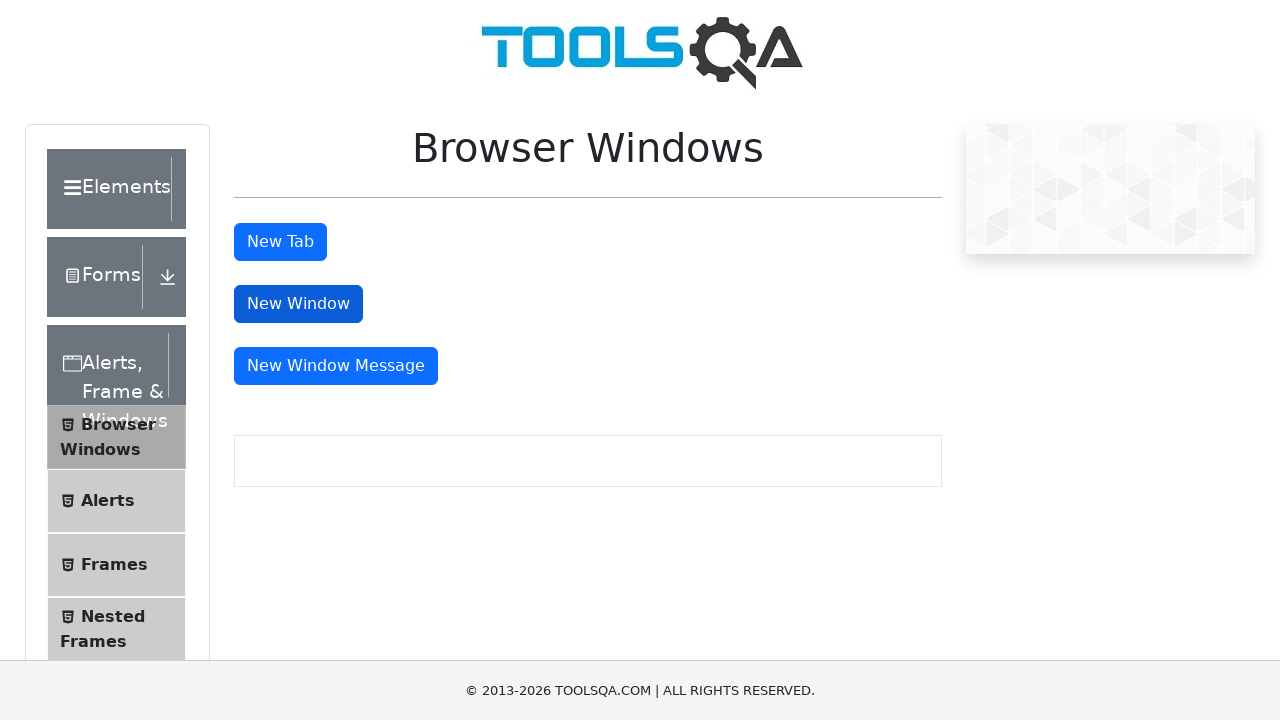